Tests dynamic loading by clicking a button and waiting for "Hello World!" text to appear

Starting URL: https://the-internet.herokuapp.com/dynamic_loading/1

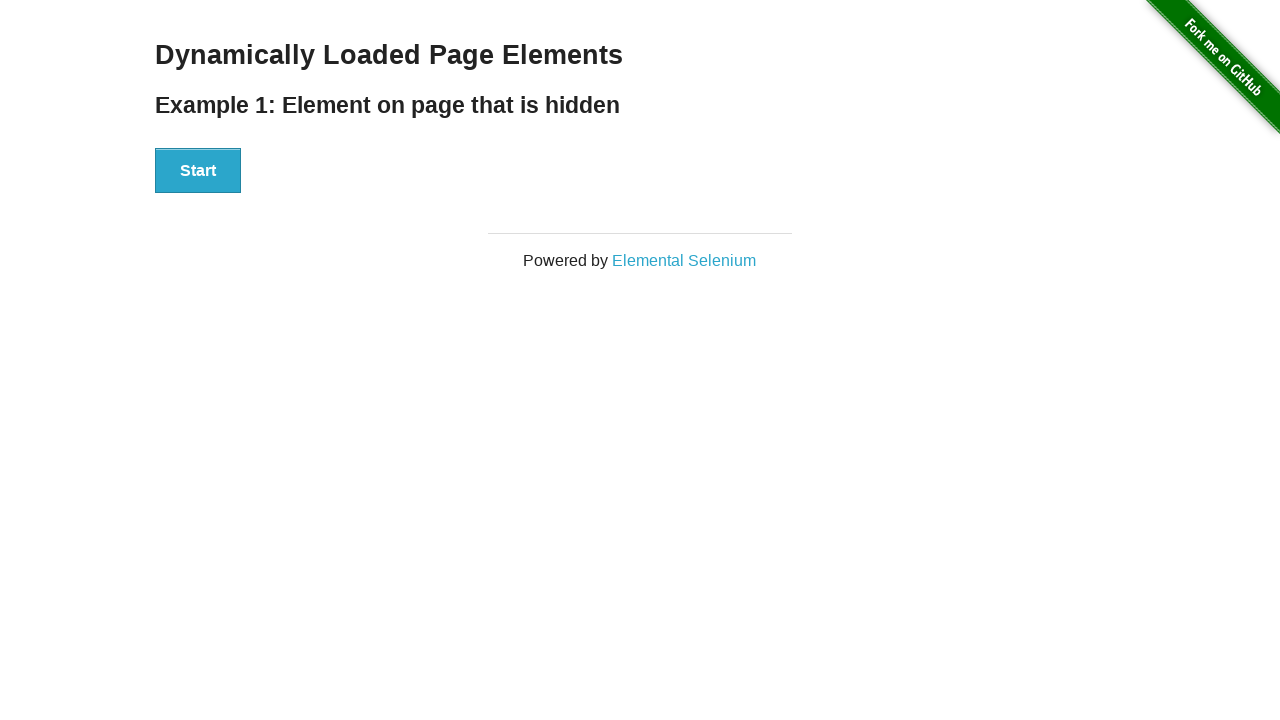

Clicked start button to trigger dynamic loading at (198, 171) on xpath=//button
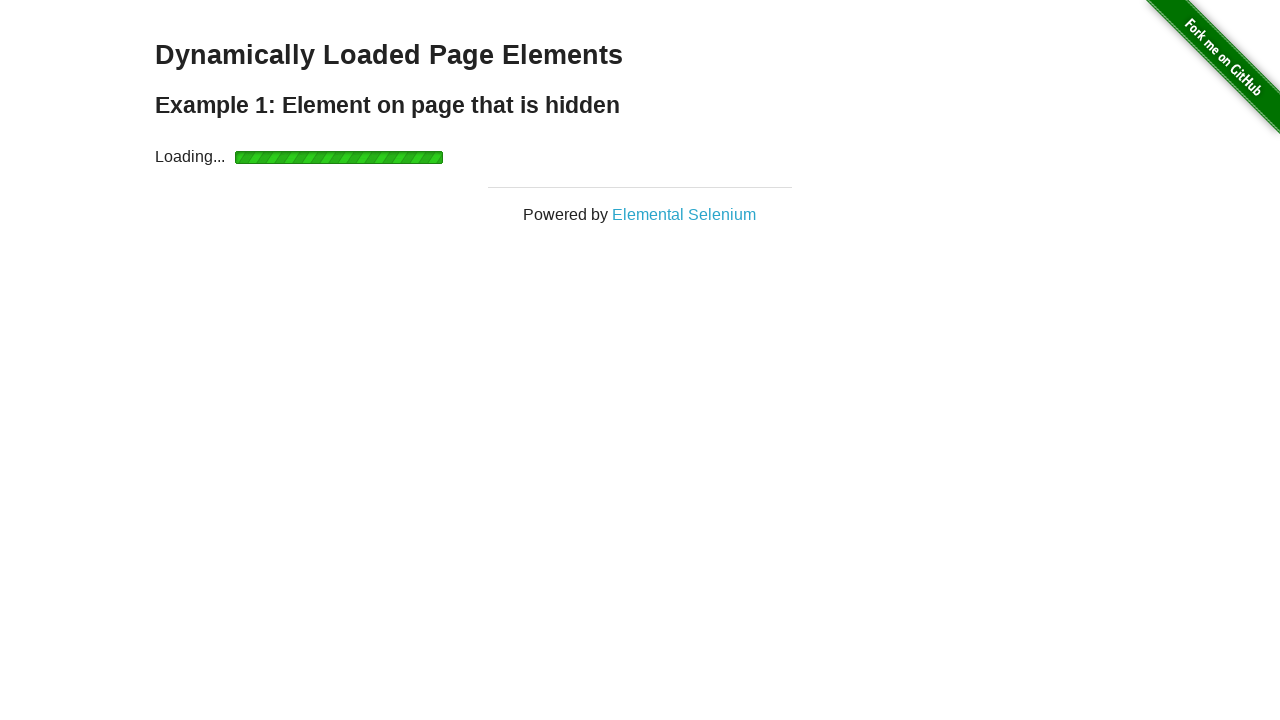

Waited for 'Hello World!' text to appear
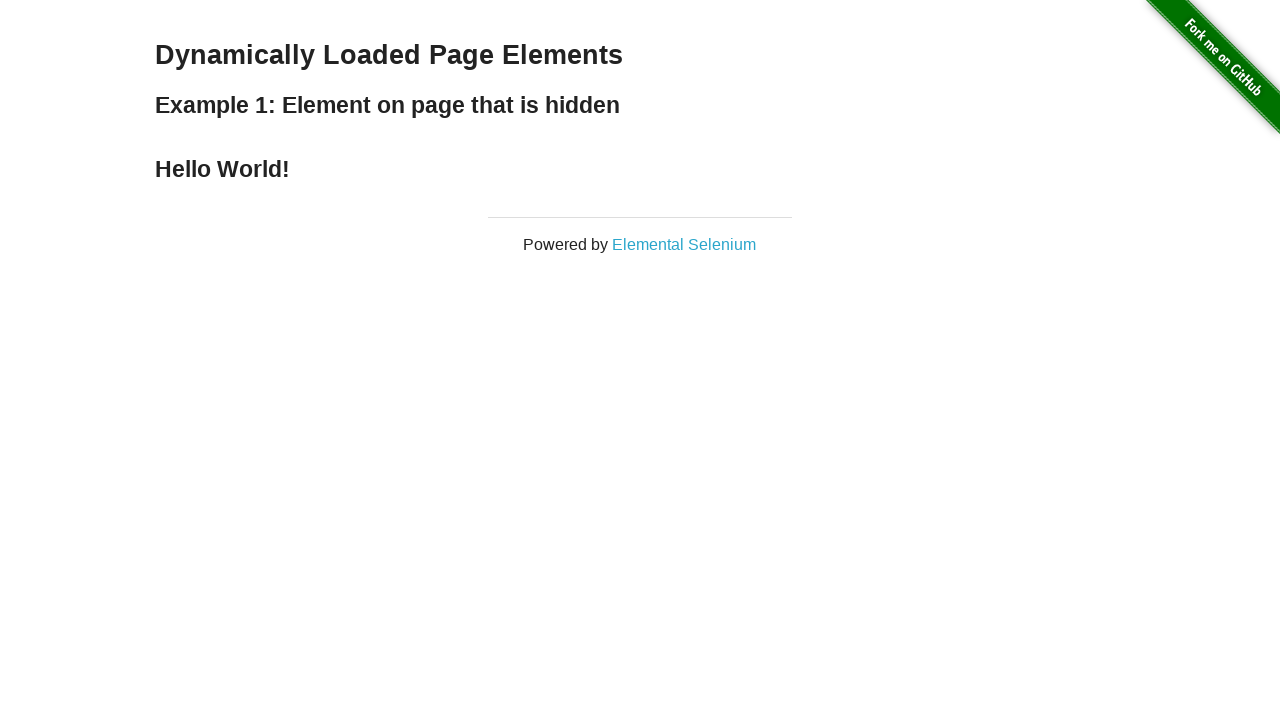

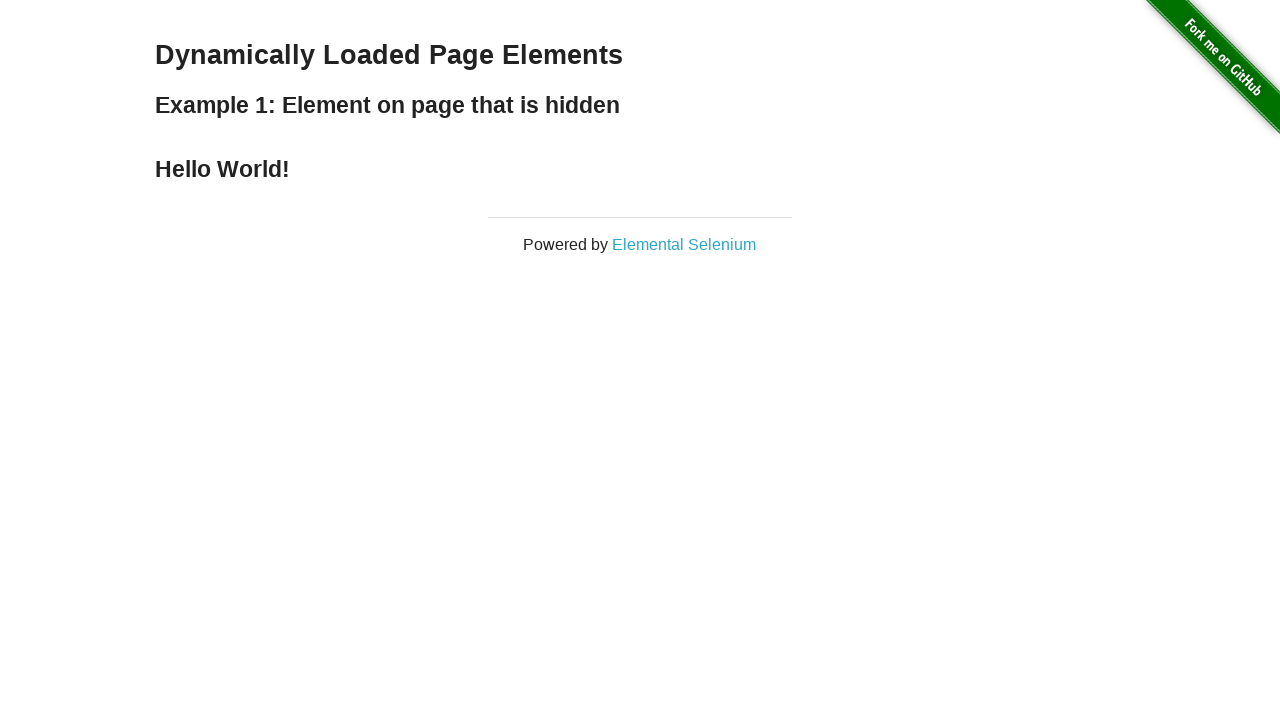